Tests registration form validation with invalid email format and verifies appropriate error messages are shown

Starting URL: https://alada.vn/tai-khoan/dang-ky.html

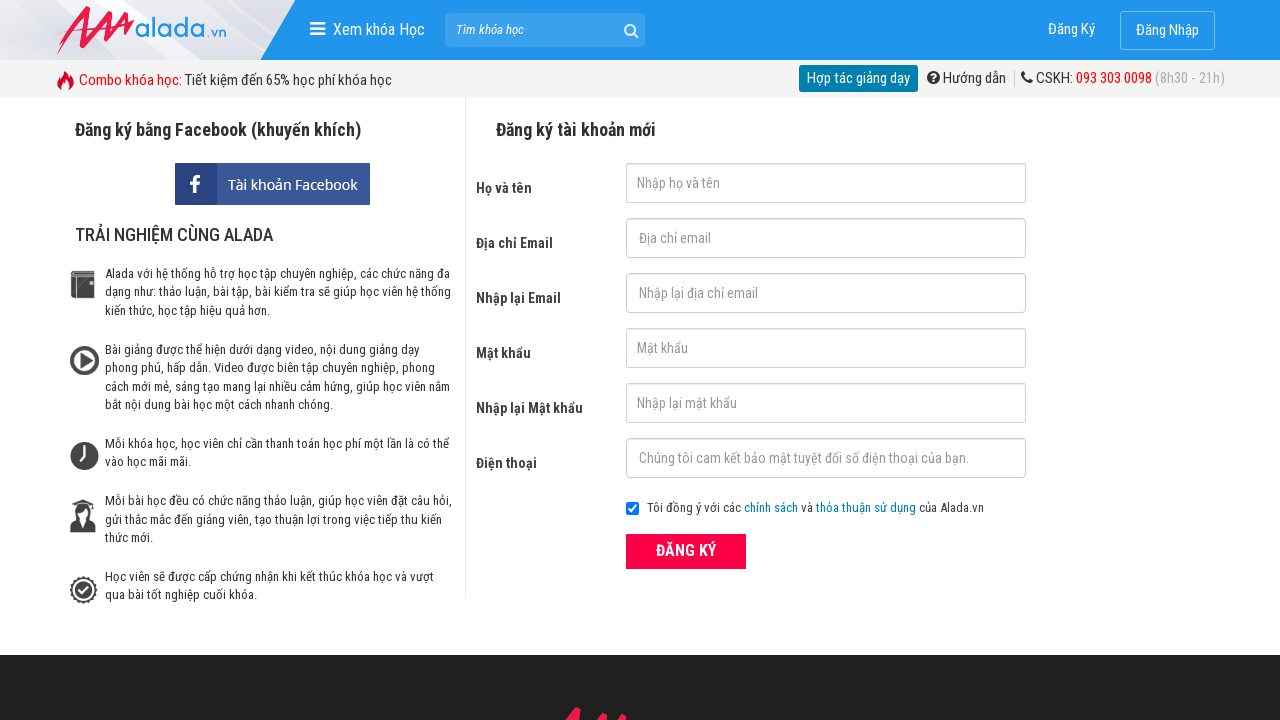

Filled first name field with 'Le Van' on #txtFirstname
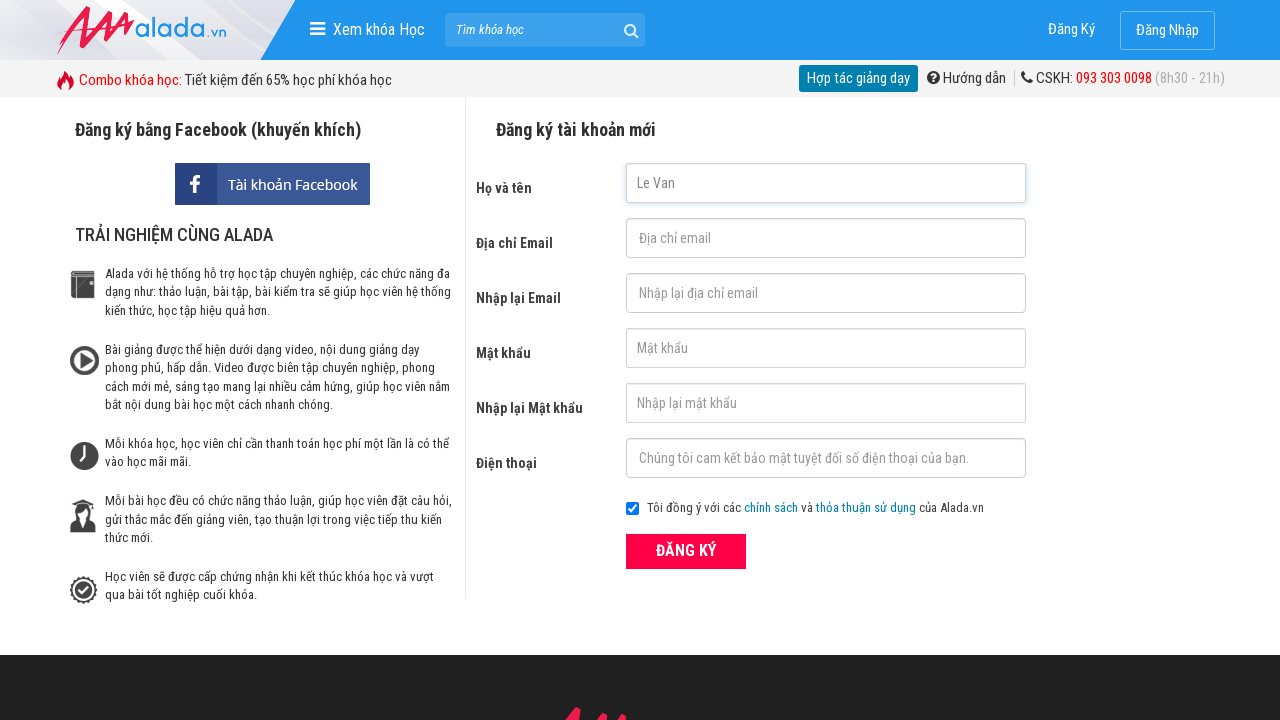

Filled email field with invalid format '123@456@678' on #txtEmail
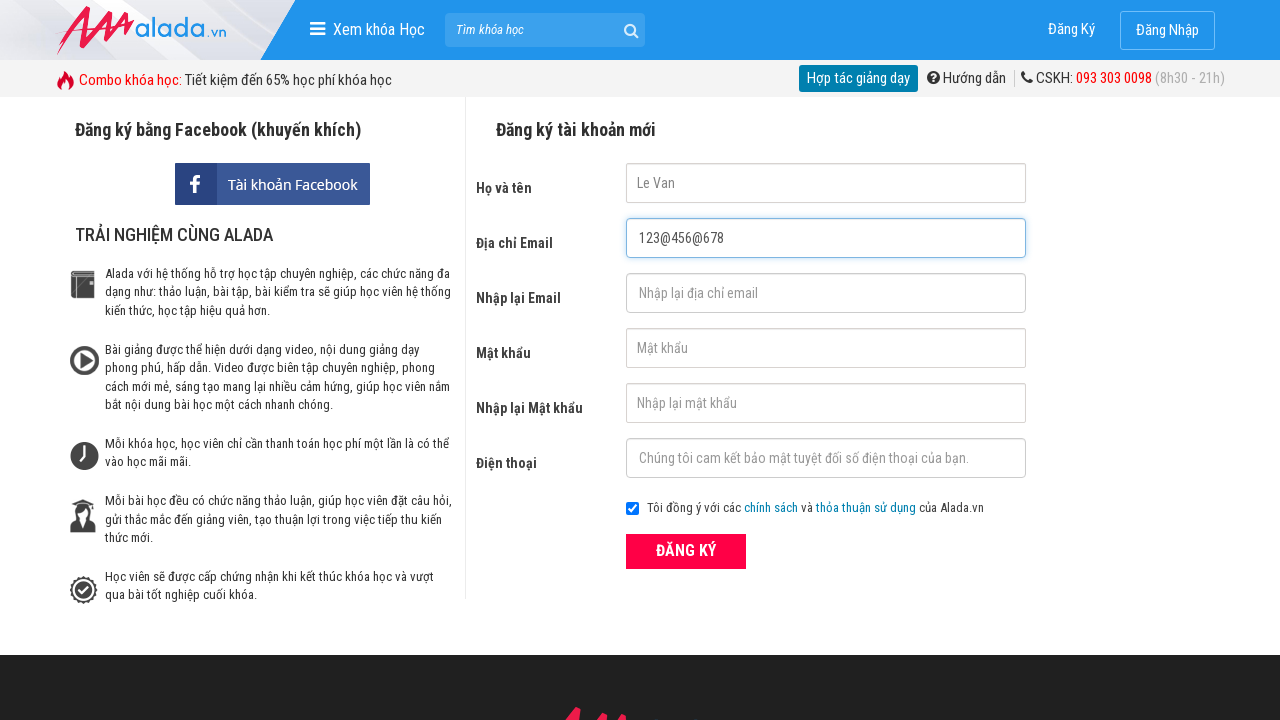

Filled confirm email field with invalid format '123@456@678' on #txtCEmail
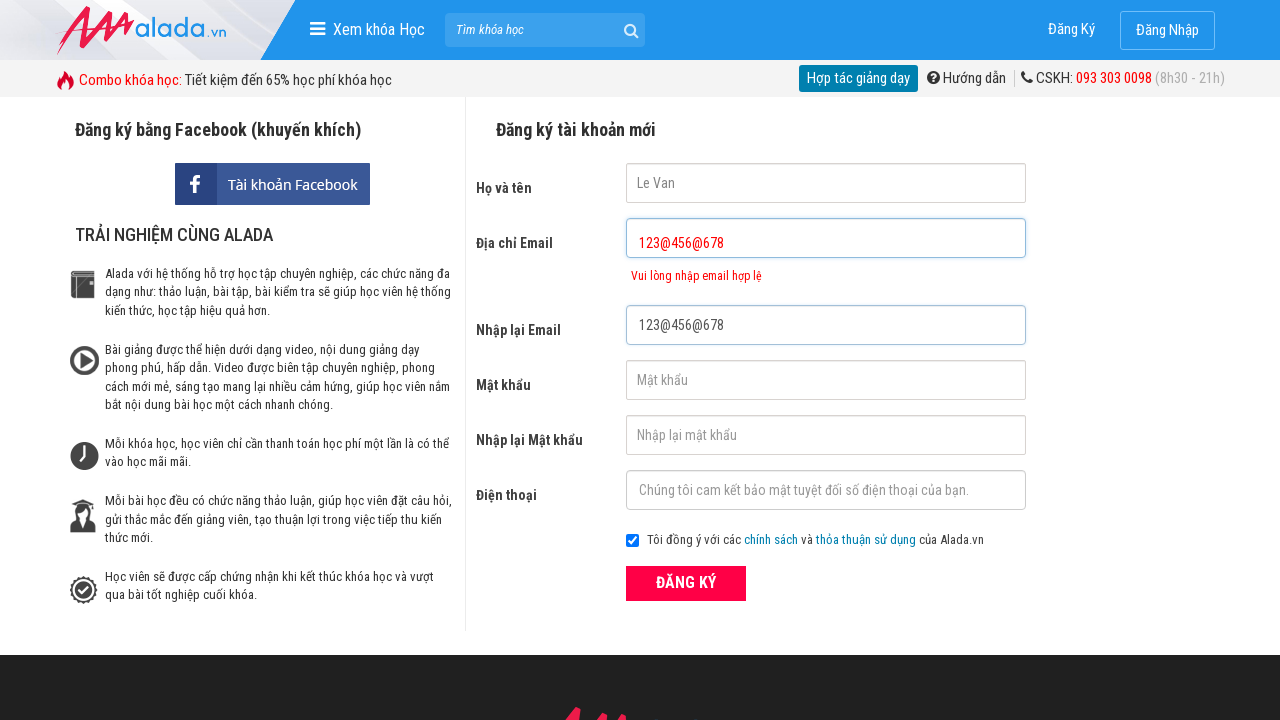

Filled password field with '123456789' on #txtPassword
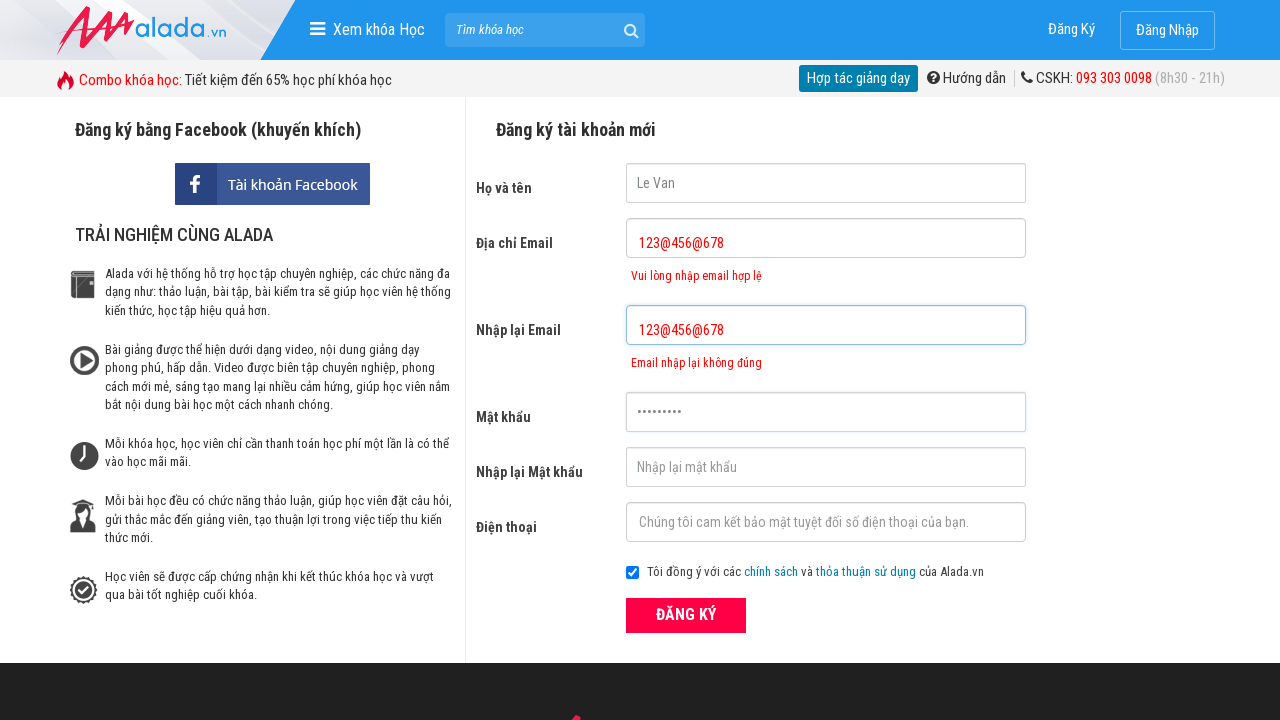

Filled confirm password field with '123456789' on #txtCPassword
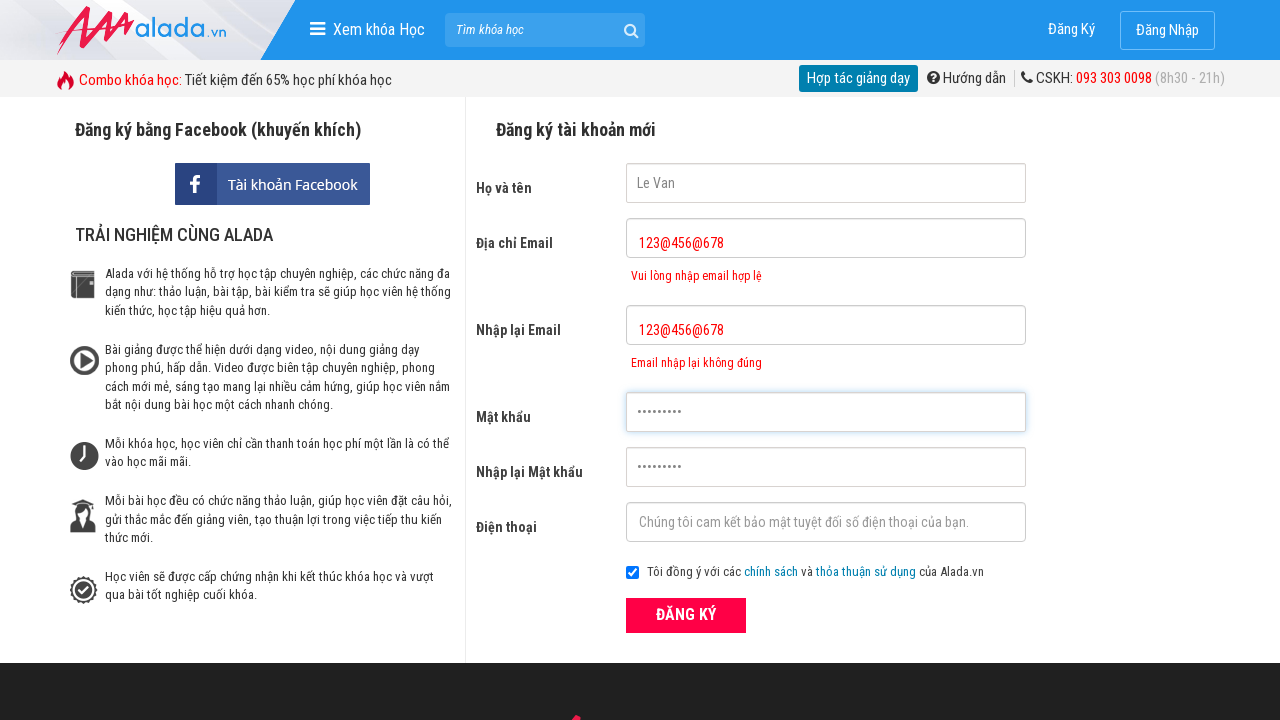

Filled phone field with '0123456789' on #txtPhone
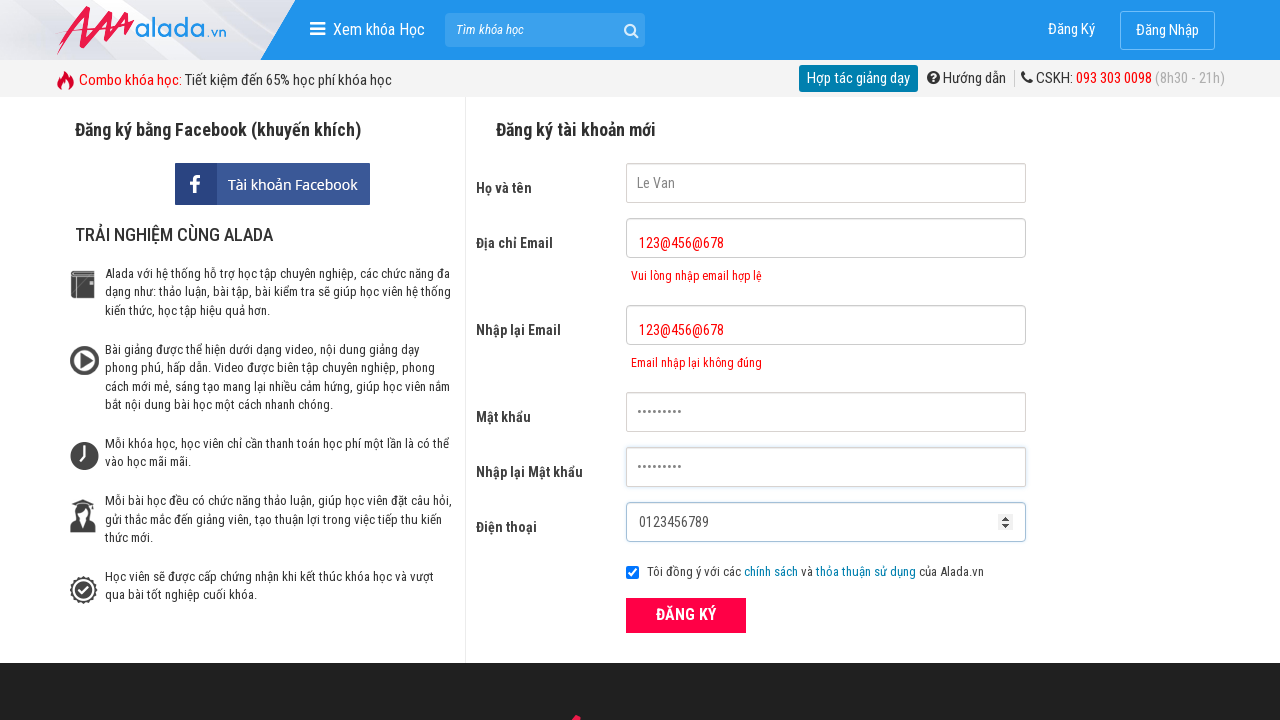

Clicked ĐĂNG KÝ (Register) button at (686, 615) on xpath=//form[@id='frmLogin']//button[text()='ĐĂNG KÝ']
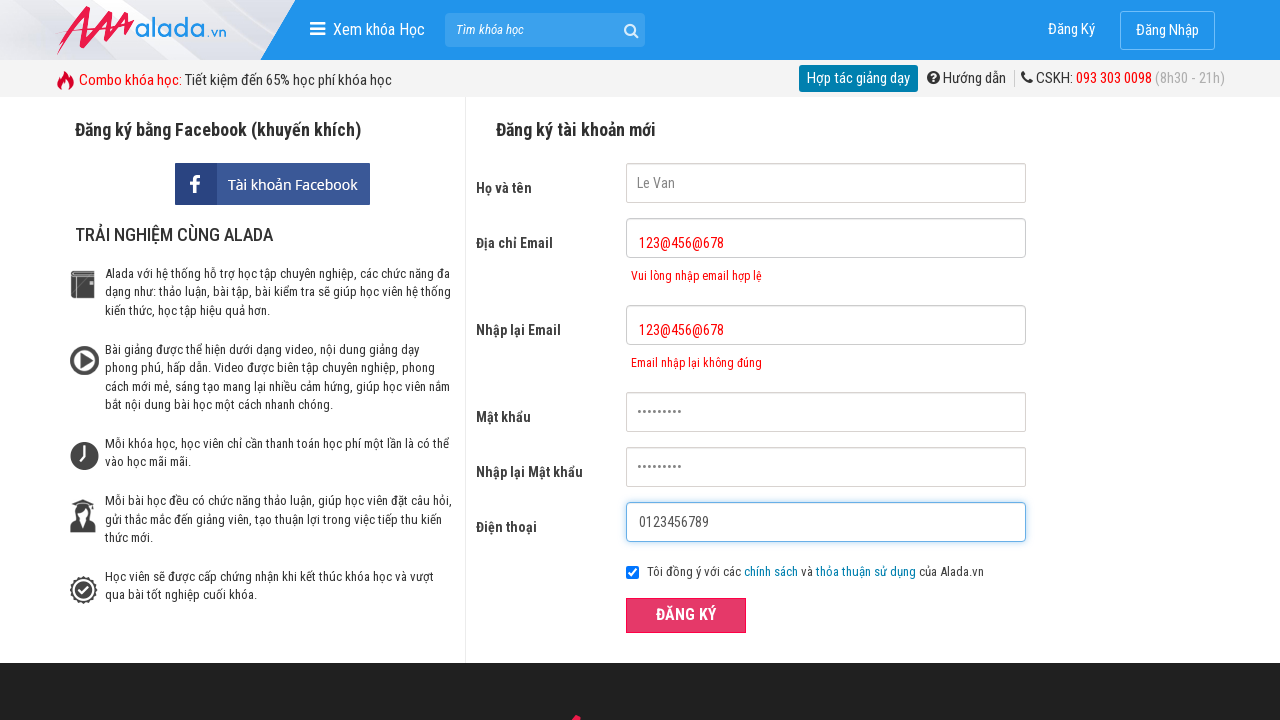

Email error message appeared - validation triggered for invalid email format
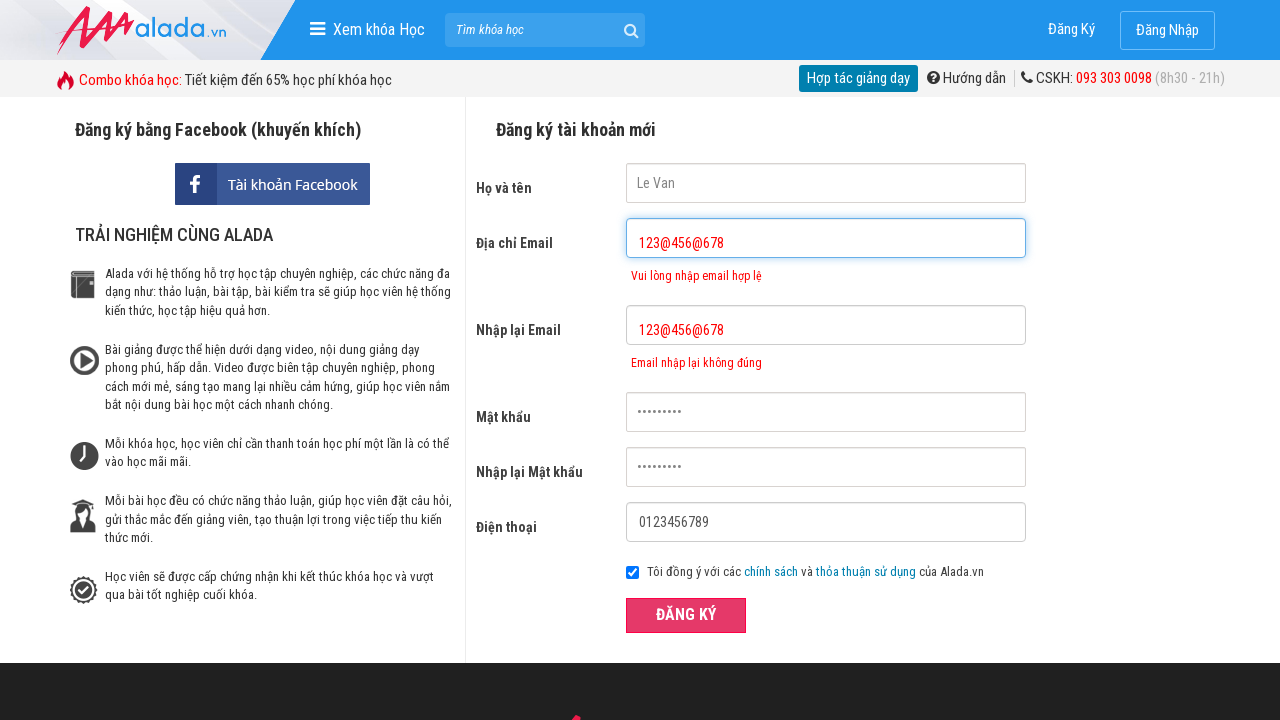

Confirm email error message appeared - validation triggered for invalid email format
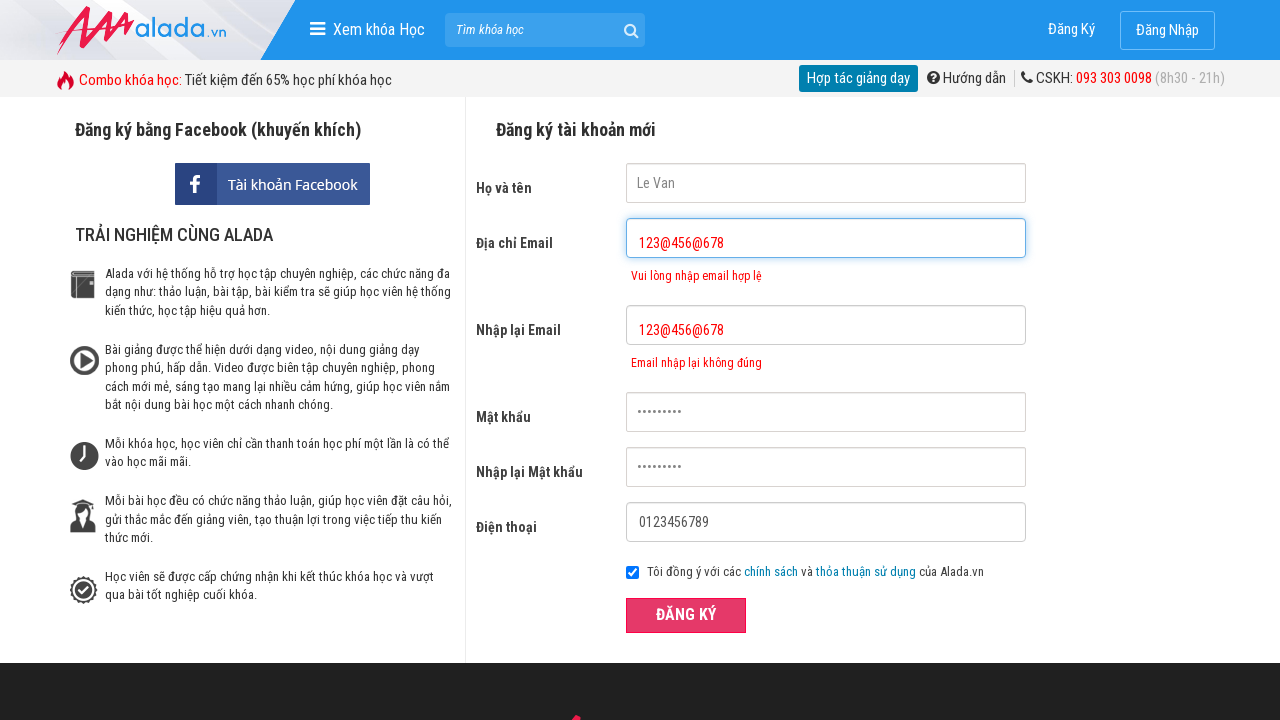

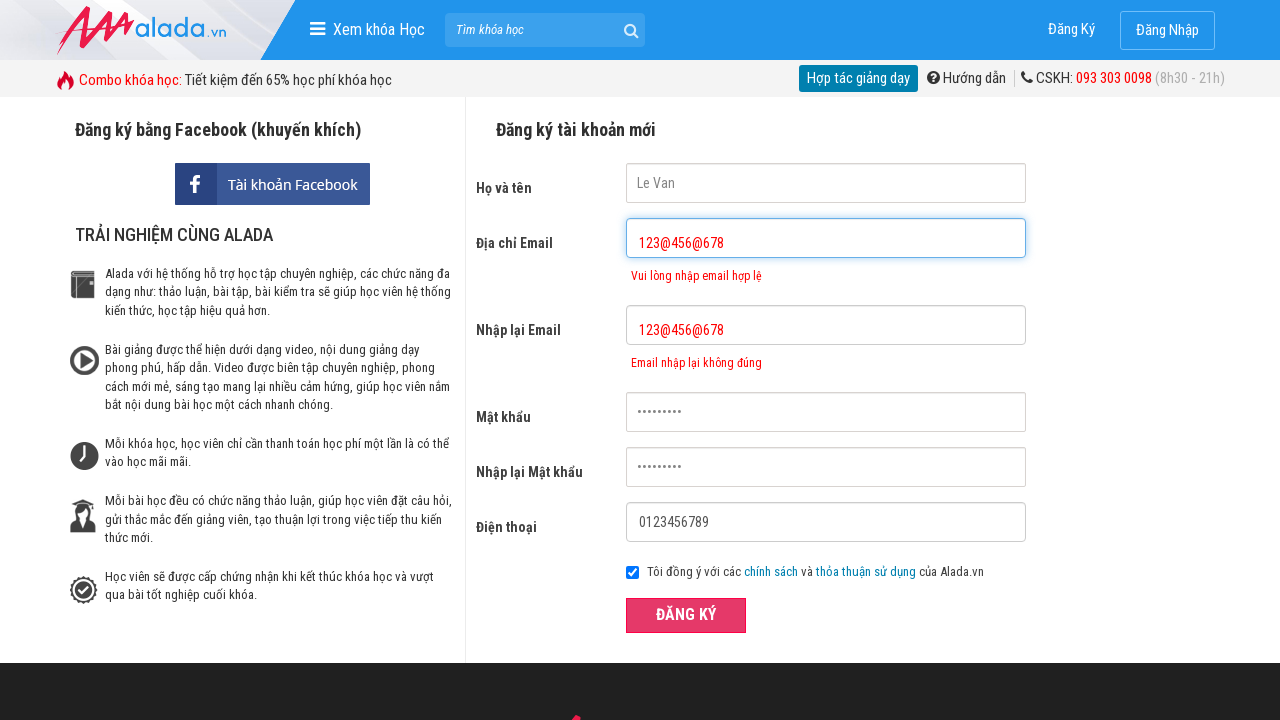